Tests autocomplete functionality by typing partial text, navigating through suggestions with arrow keys, and selecting an option

Starting URL: https://rahulshettyacademy.com/AutomationPractice/

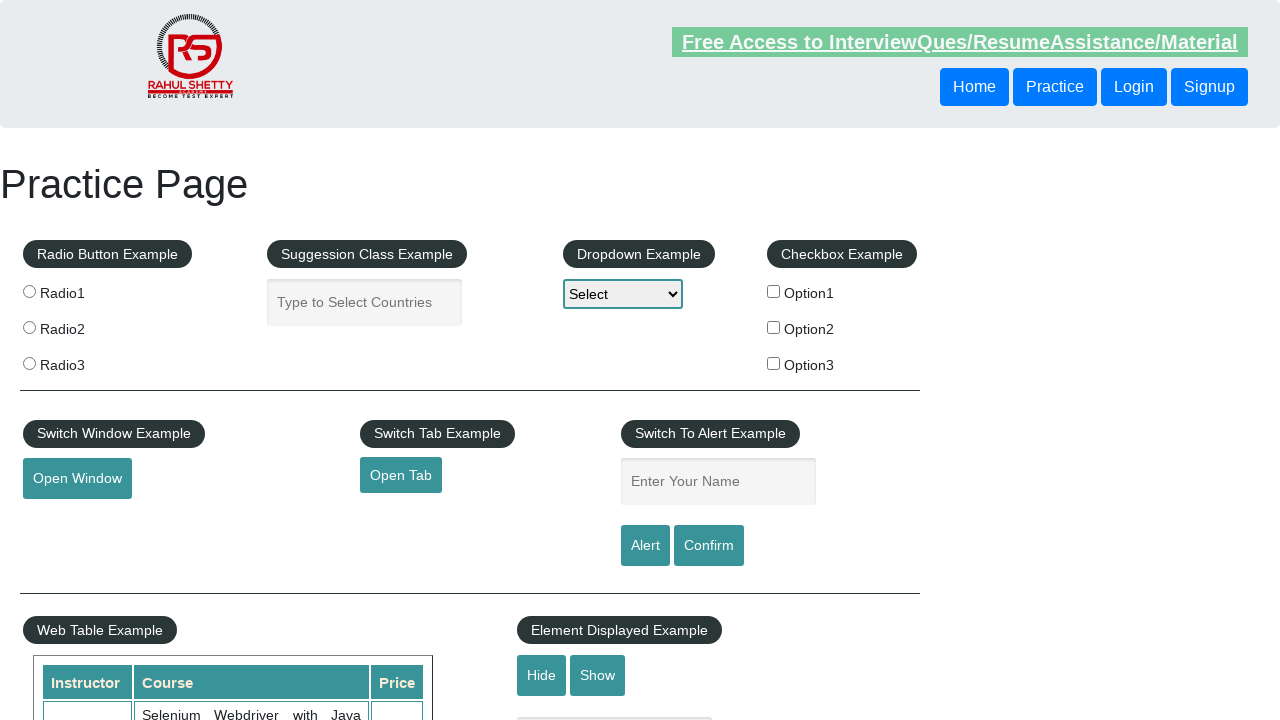

Filled autocomplete field with 'Unit' on #autocomplete
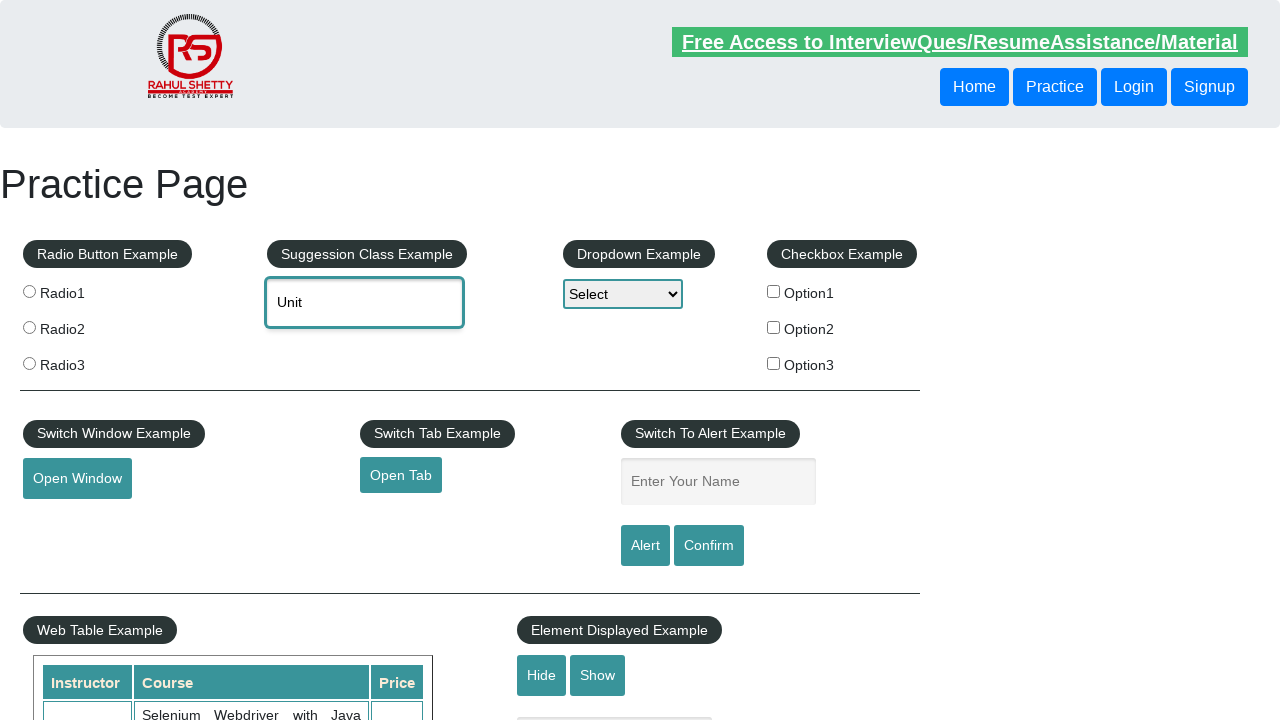

Waited for autocomplete suggestions to appear
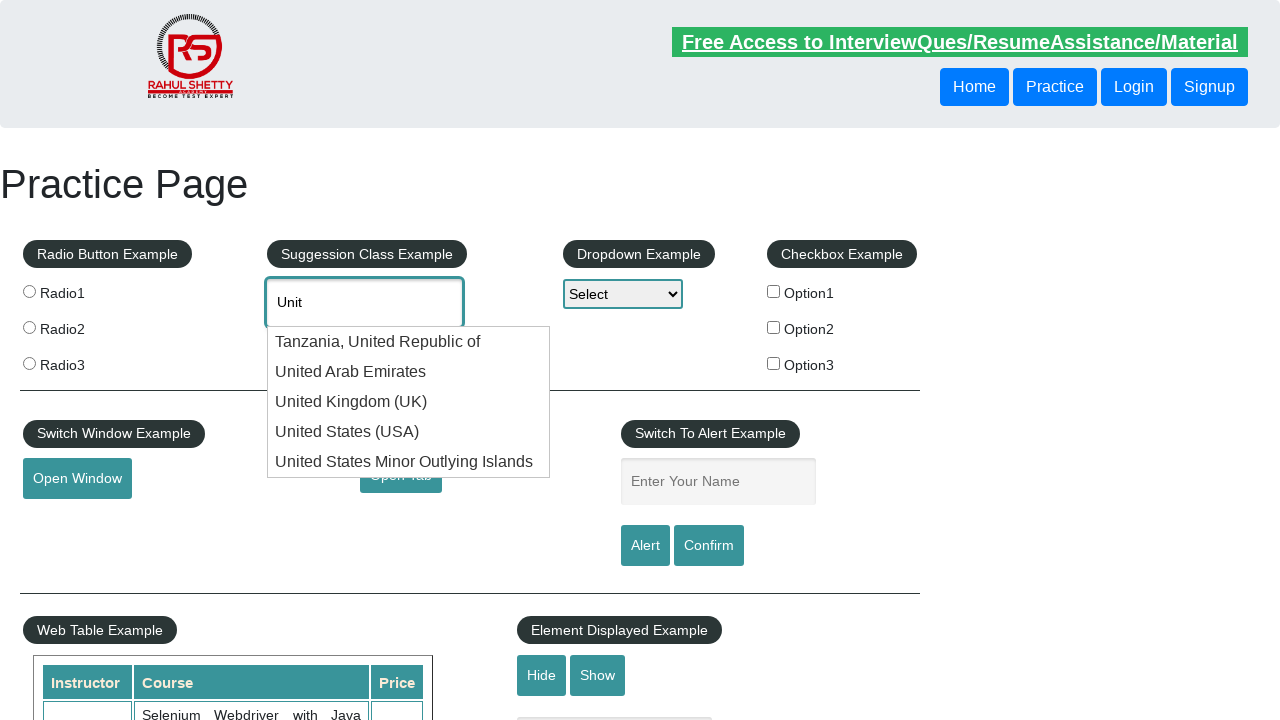

Pressed ArrowDown key to navigate suggestions (1/4)
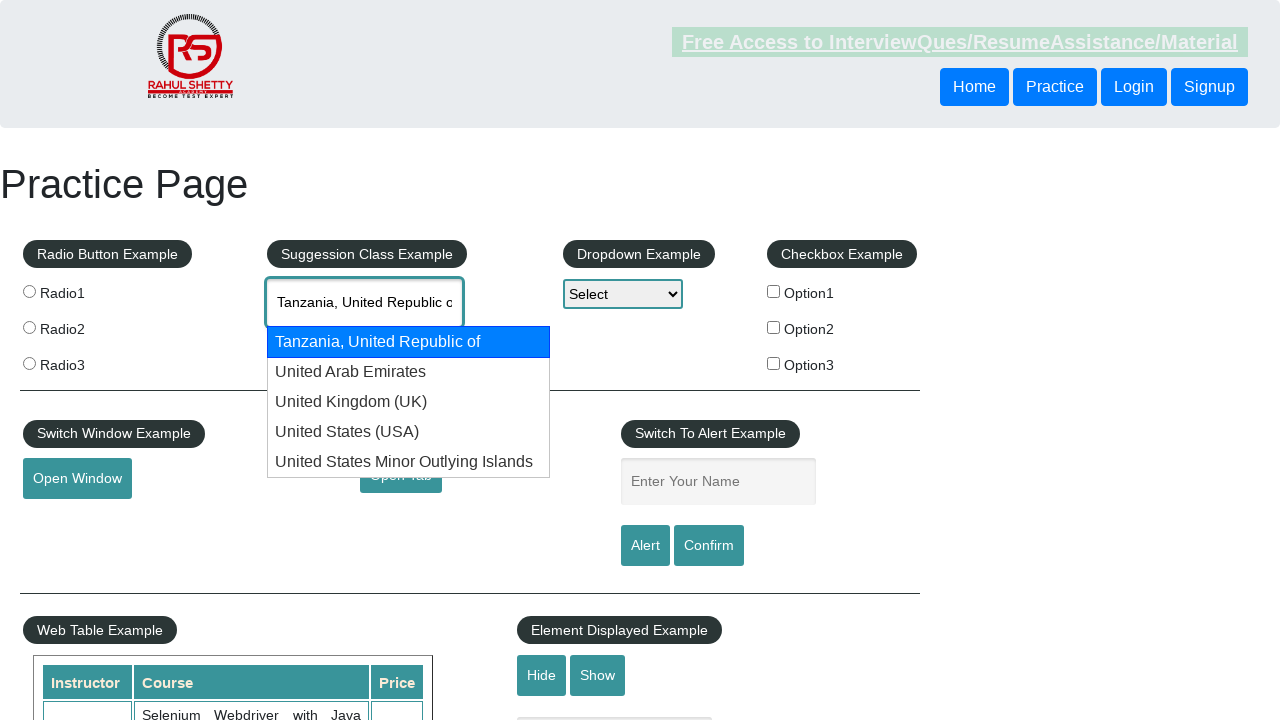

Pressed ArrowDown key to navigate suggestions (2/4)
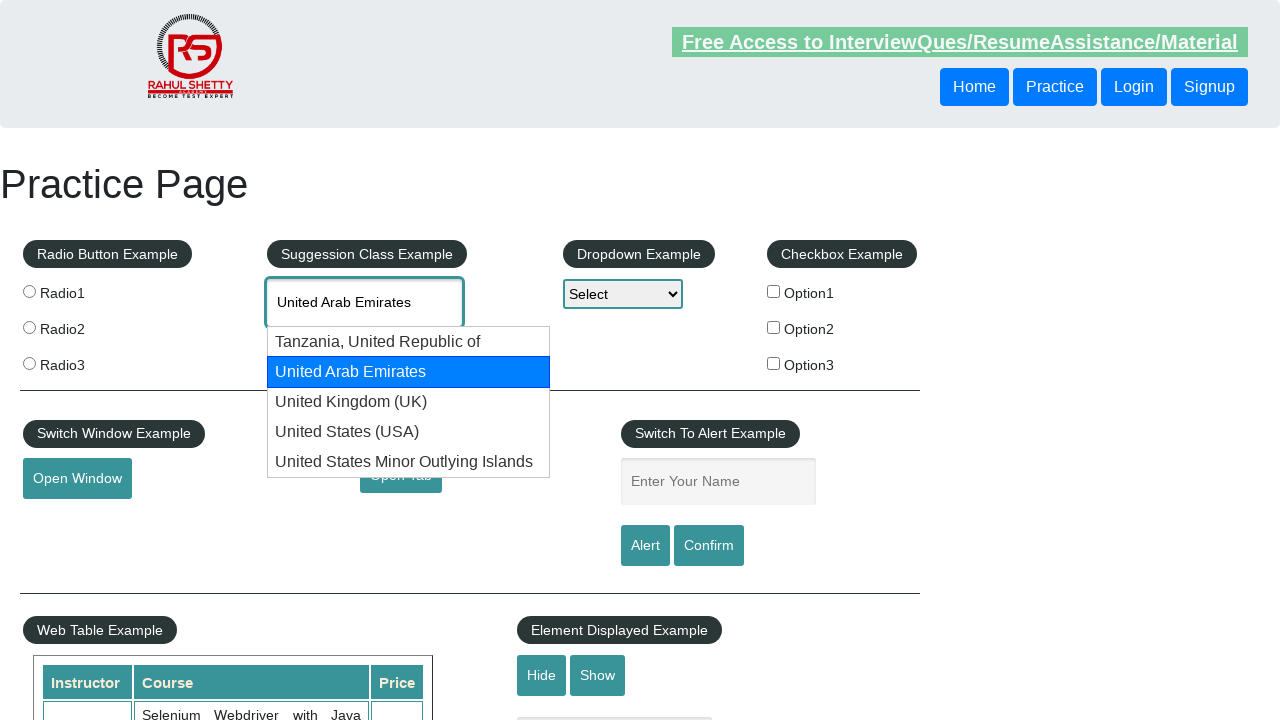

Pressed ArrowDown key to navigate suggestions (3/4)
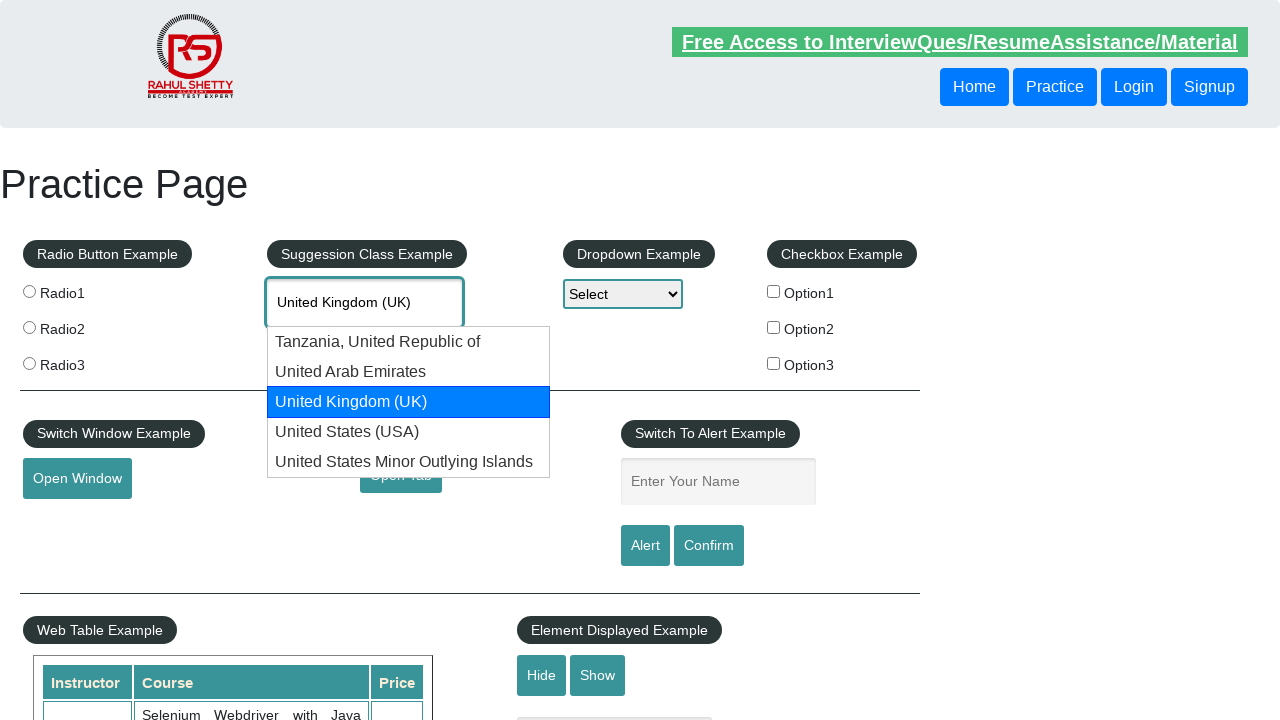

Pressed ArrowDown key to navigate suggestions (4/4)
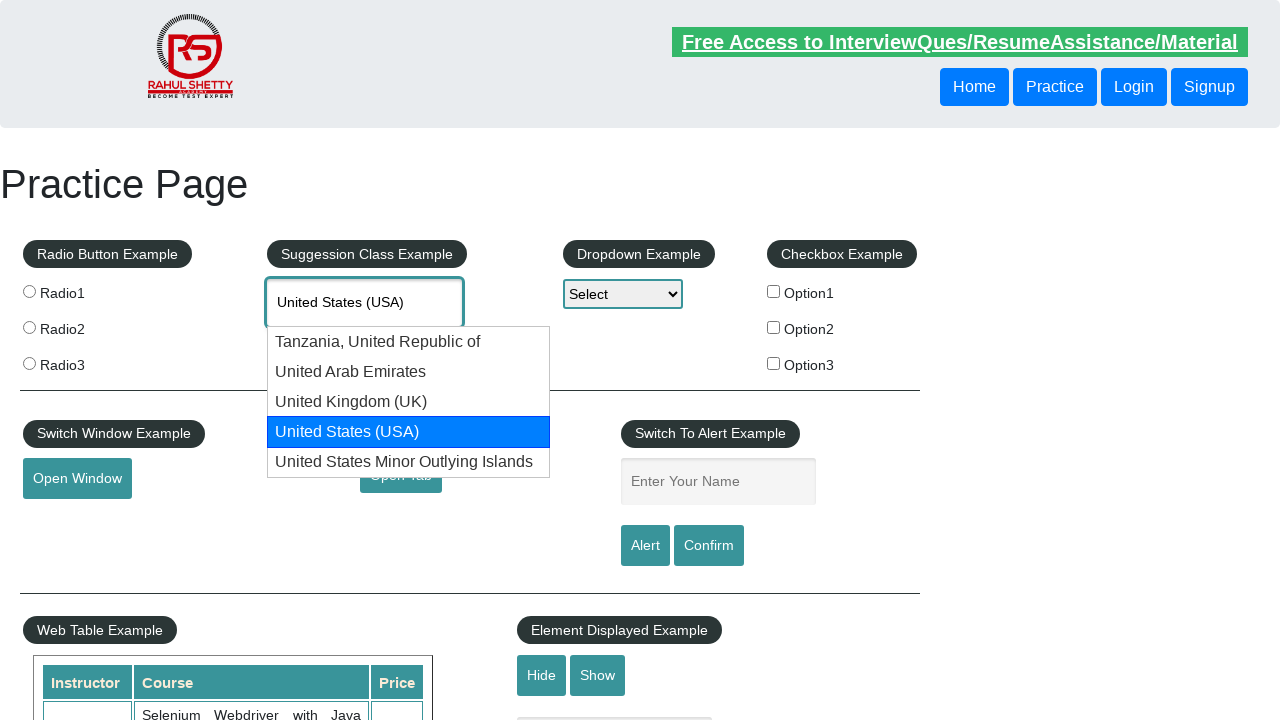

Pressed Enter to select the highlighted suggestion
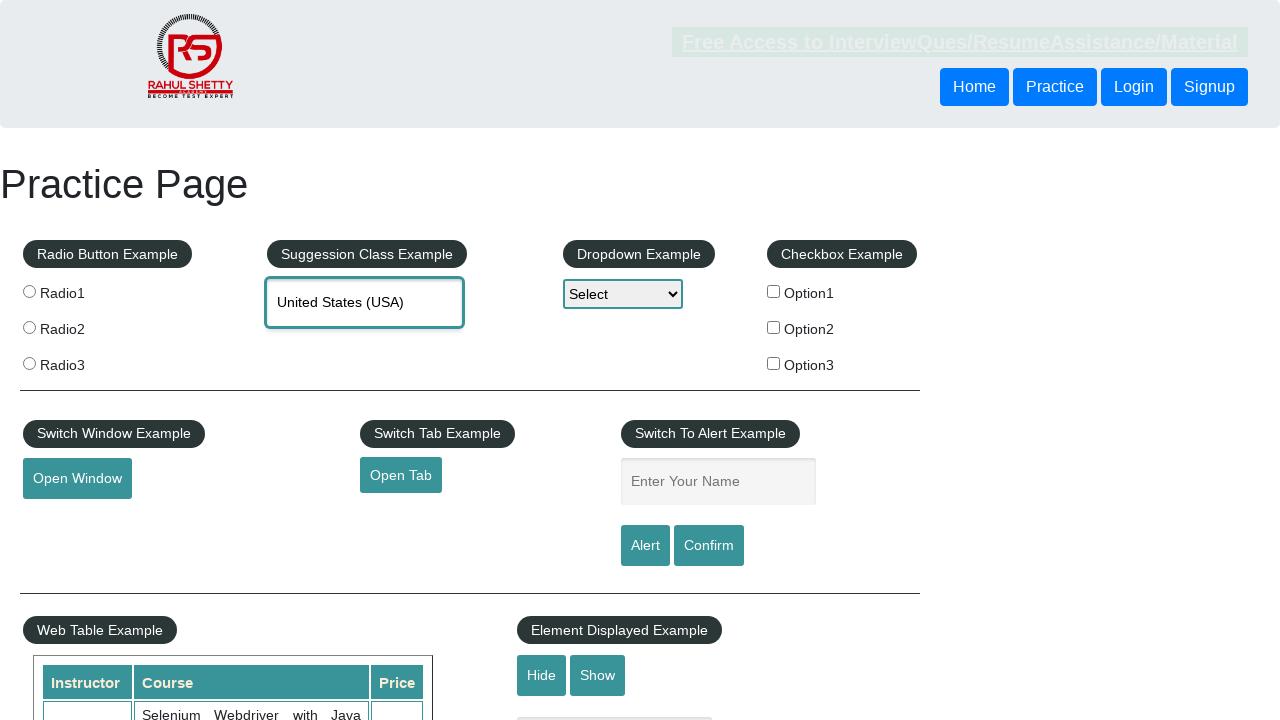

Waited for selection to be applied
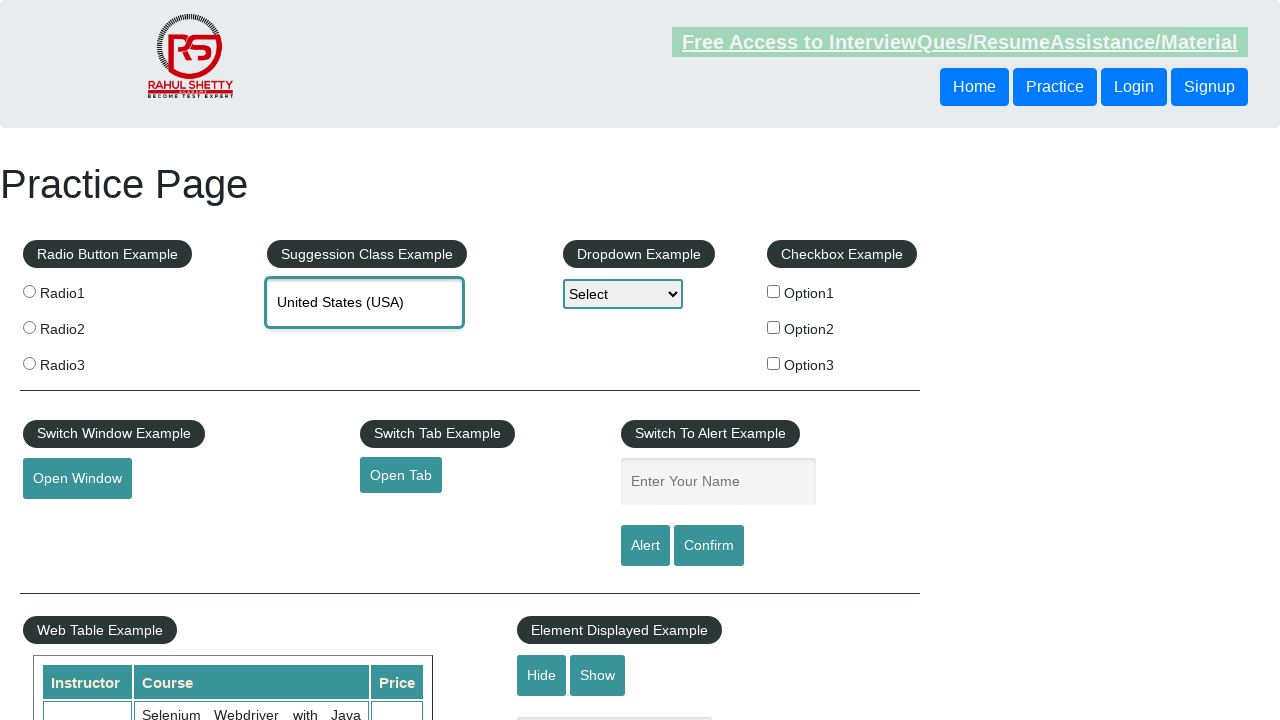

Retrieved selected autocomplete value: United States (USA)
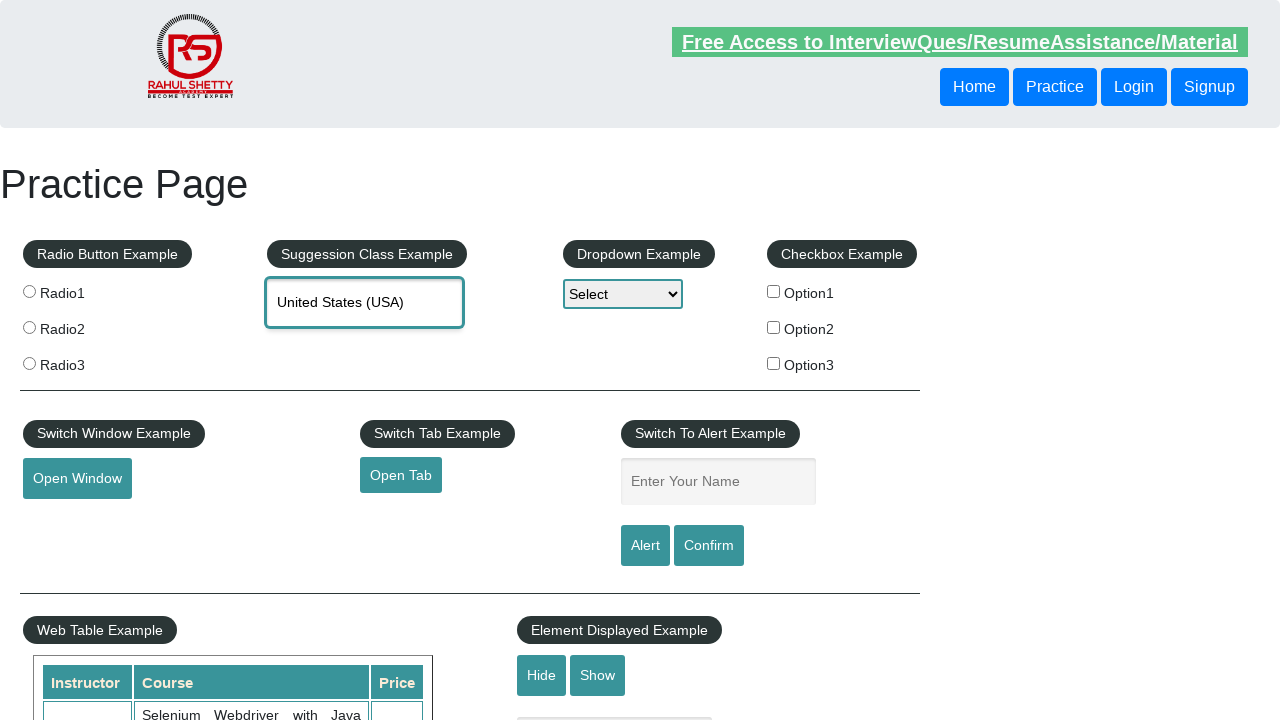

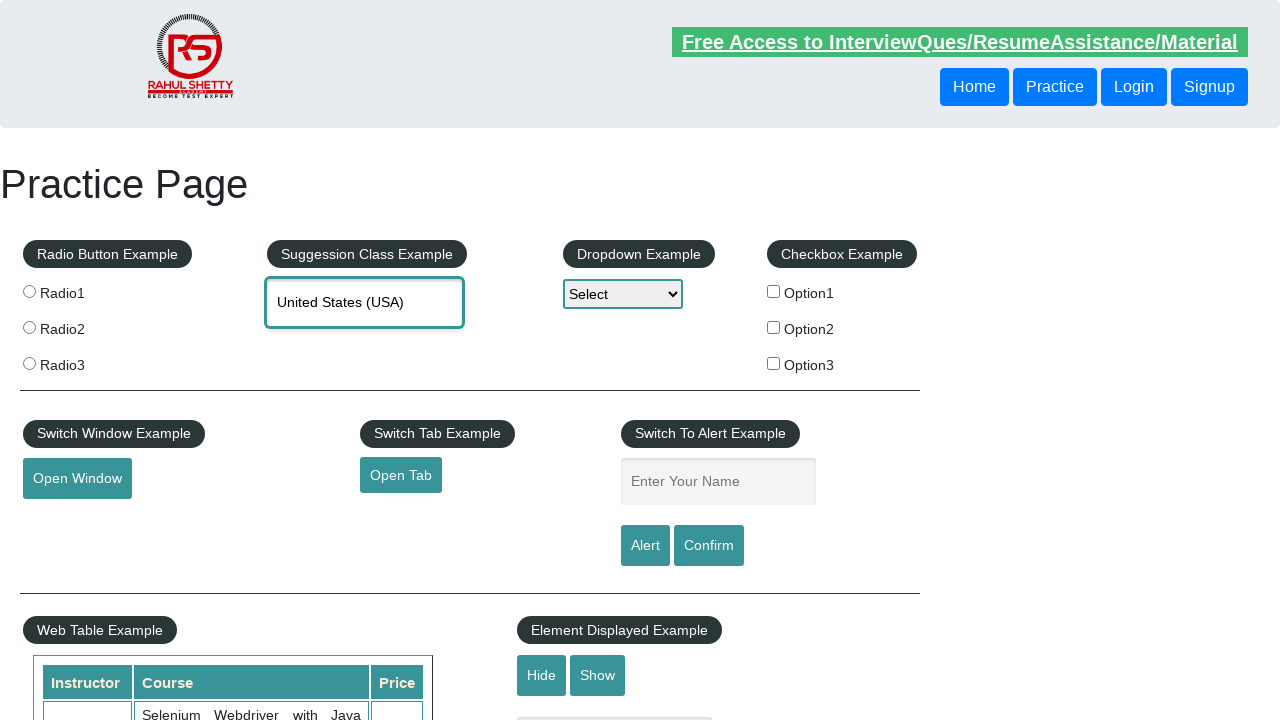